Tests email input functionality by clearing the field and entering an email address on the Selenium test inputs page

Starting URL: https://www.selenium.dev/selenium/web/inputs.html

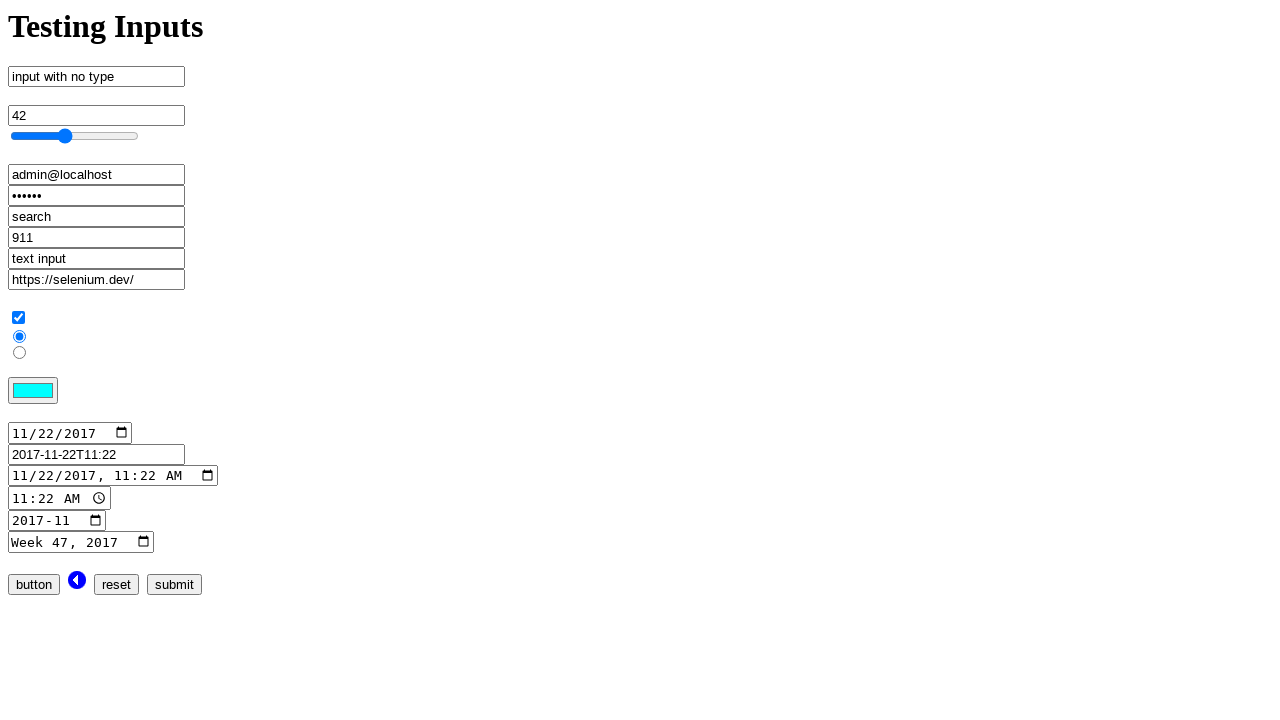

Navigated to Selenium test inputs page
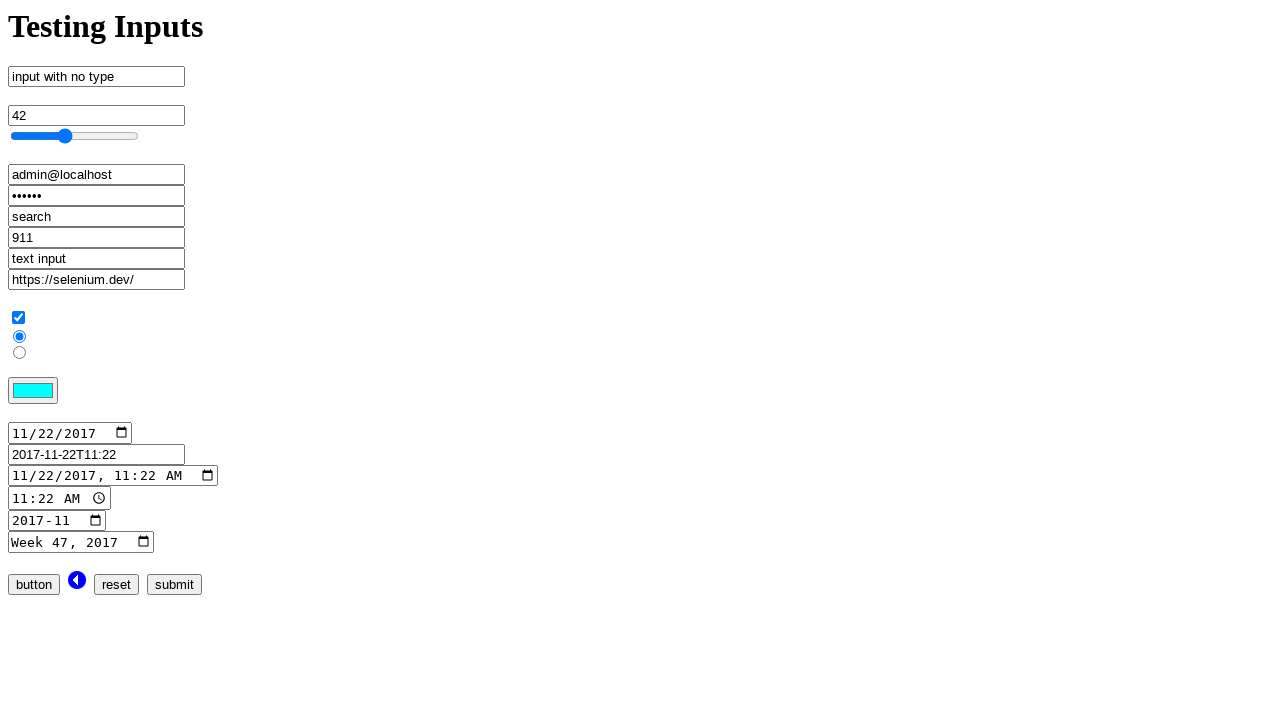

Cleared the email input field on input[name='email_input']
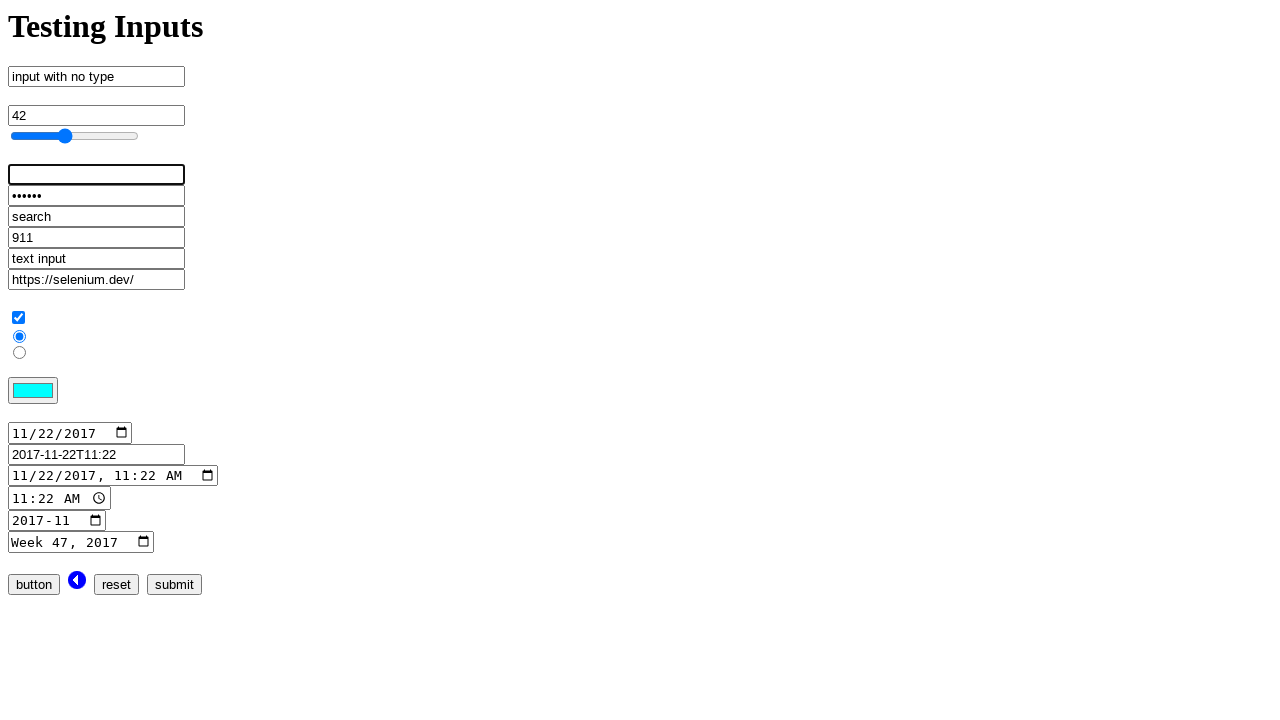

Entered email address 'testuser7429@gmail.com' into the email input field on input[name='email_input']
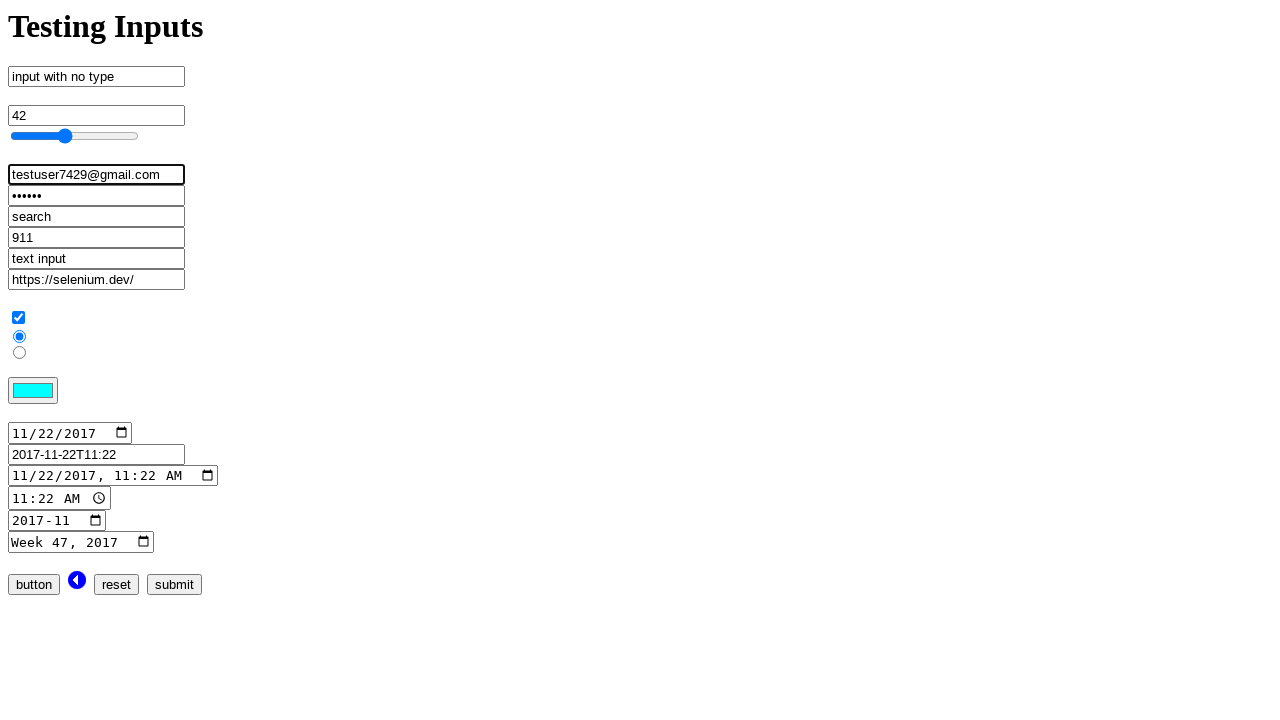

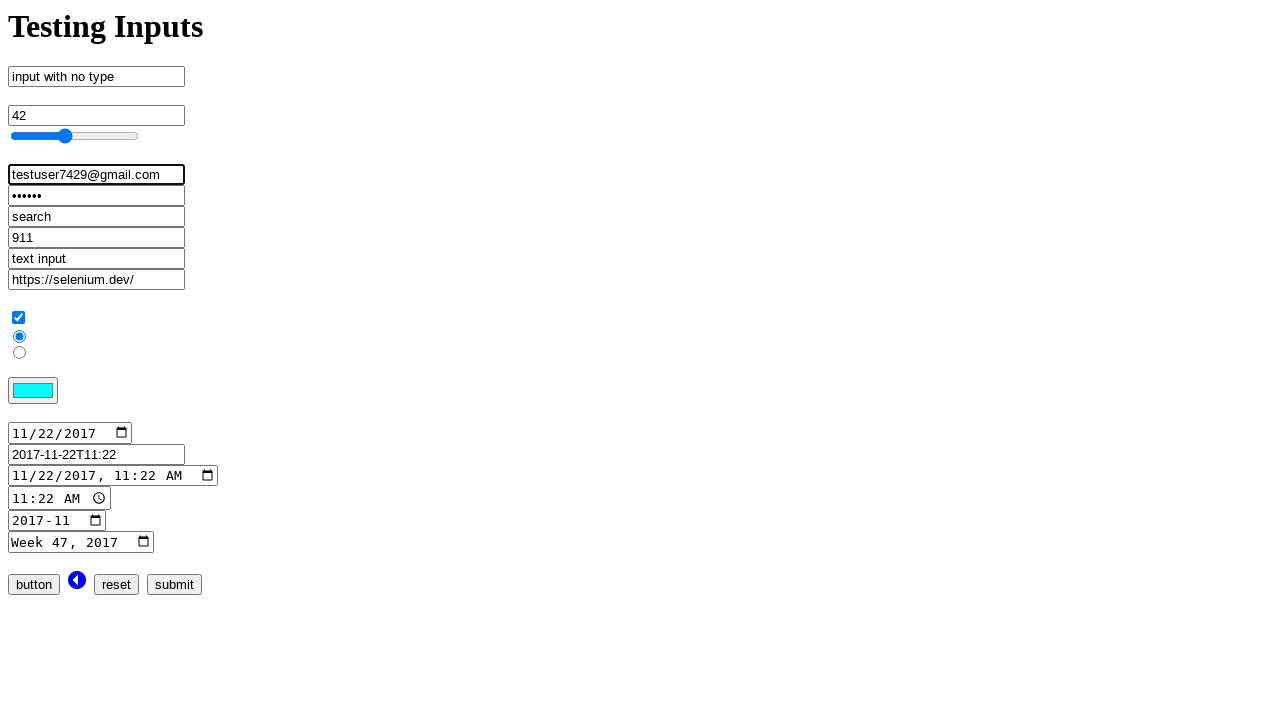